Gets the title of the Shahre Ketab online bookstore homepage

Starting URL: https://shahreketabonline.com

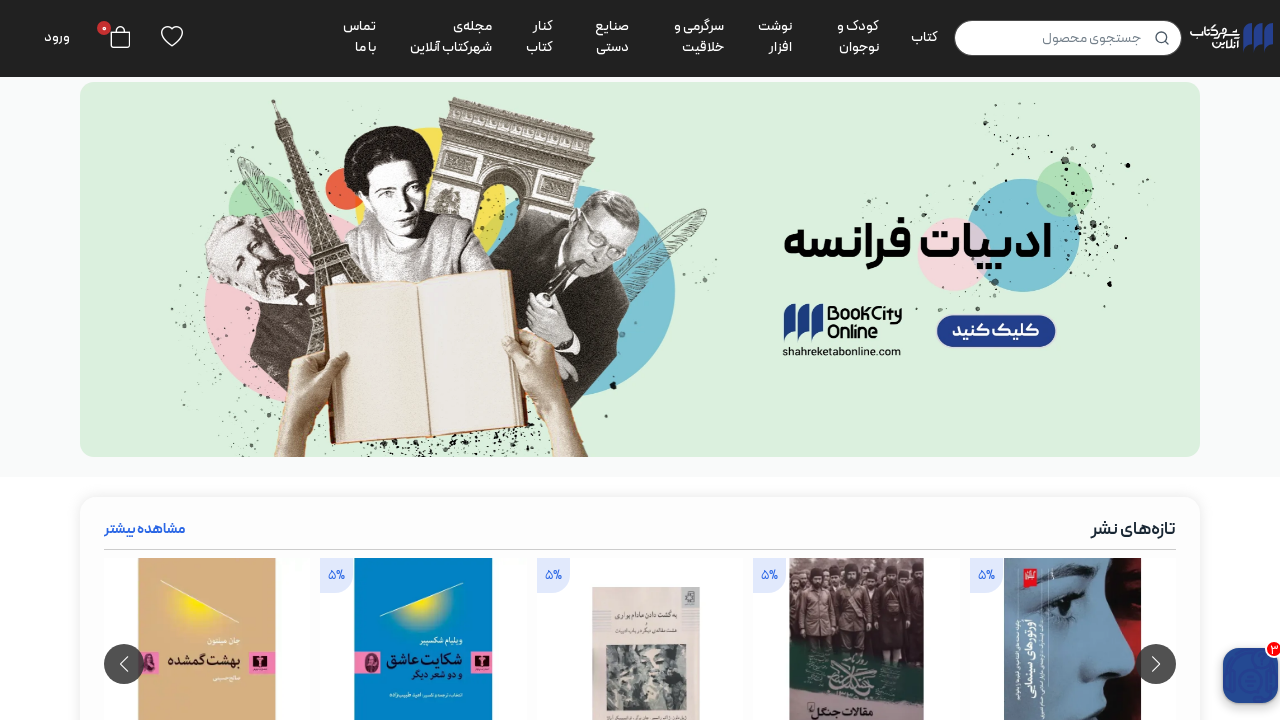

Waited for page to reach domcontentloaded state
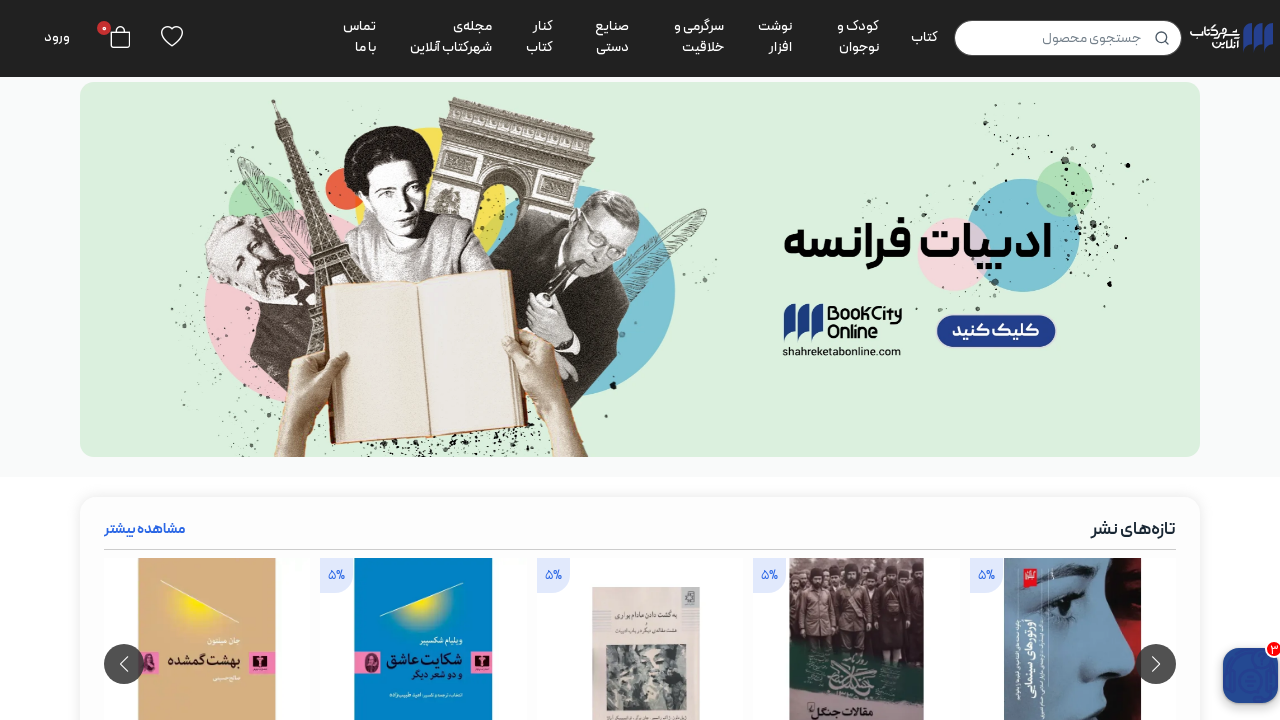

Retrieved page title: شهرکتاب آنلاین | خرید کتاب، نوشت‌افزار و محصولات فرهنگی
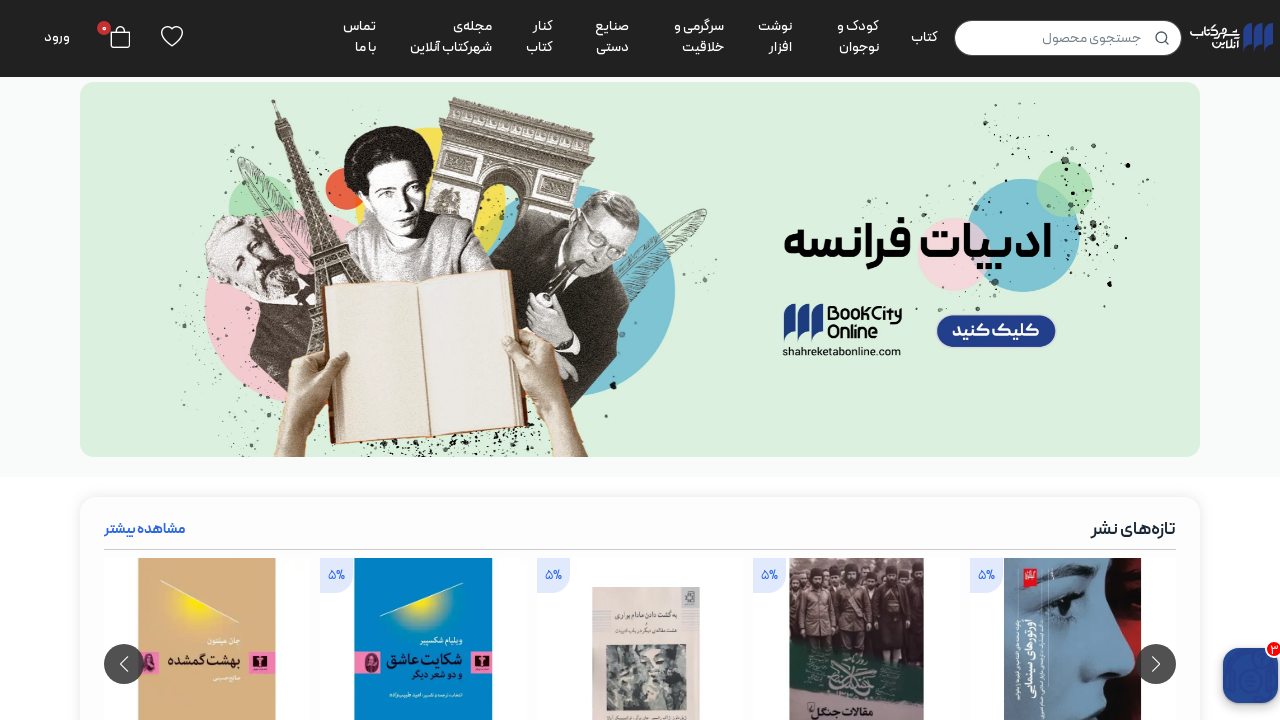

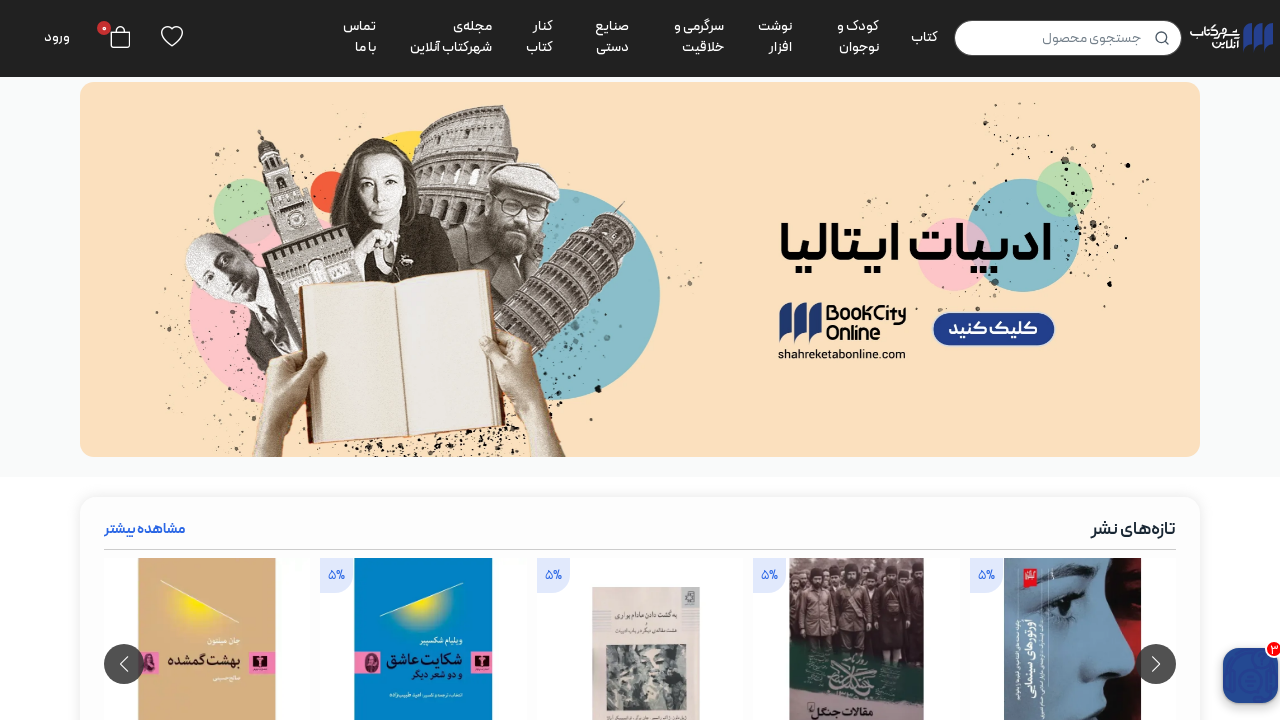